Navigates to the training support website and clicks on the about link to navigate to the about page

Starting URL: https://v1.training-support.net

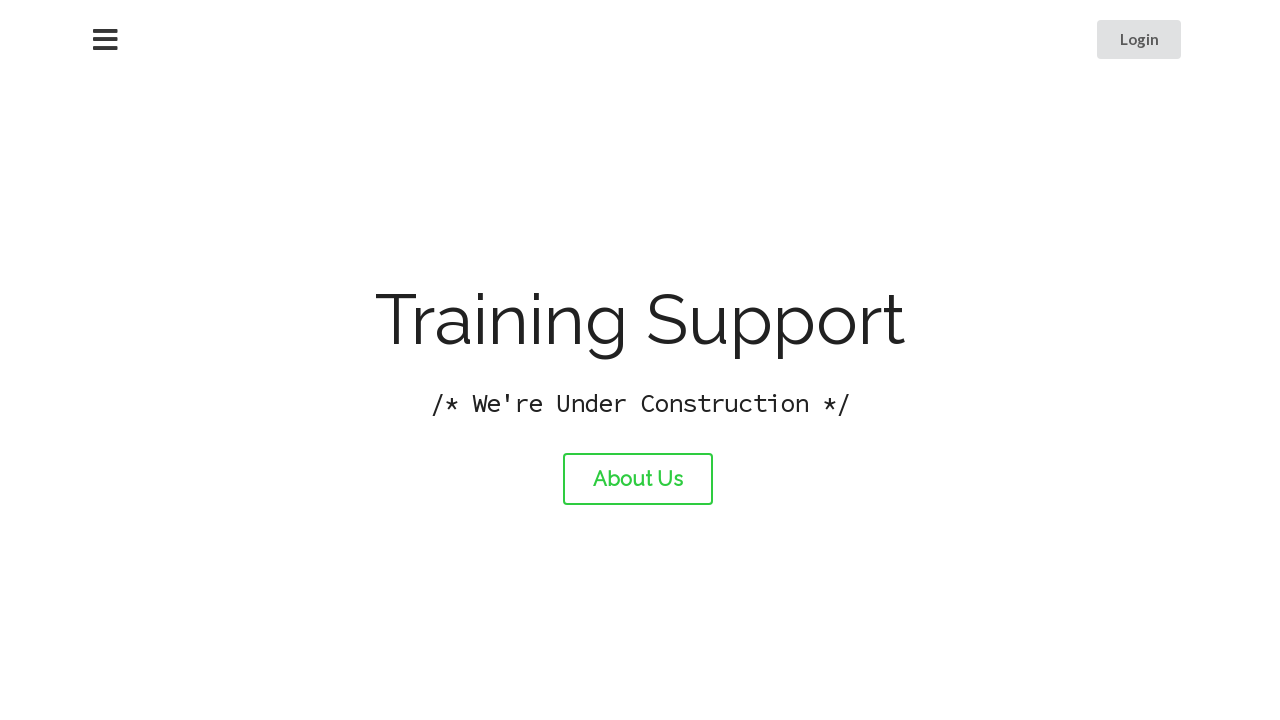

Navigated to training support website
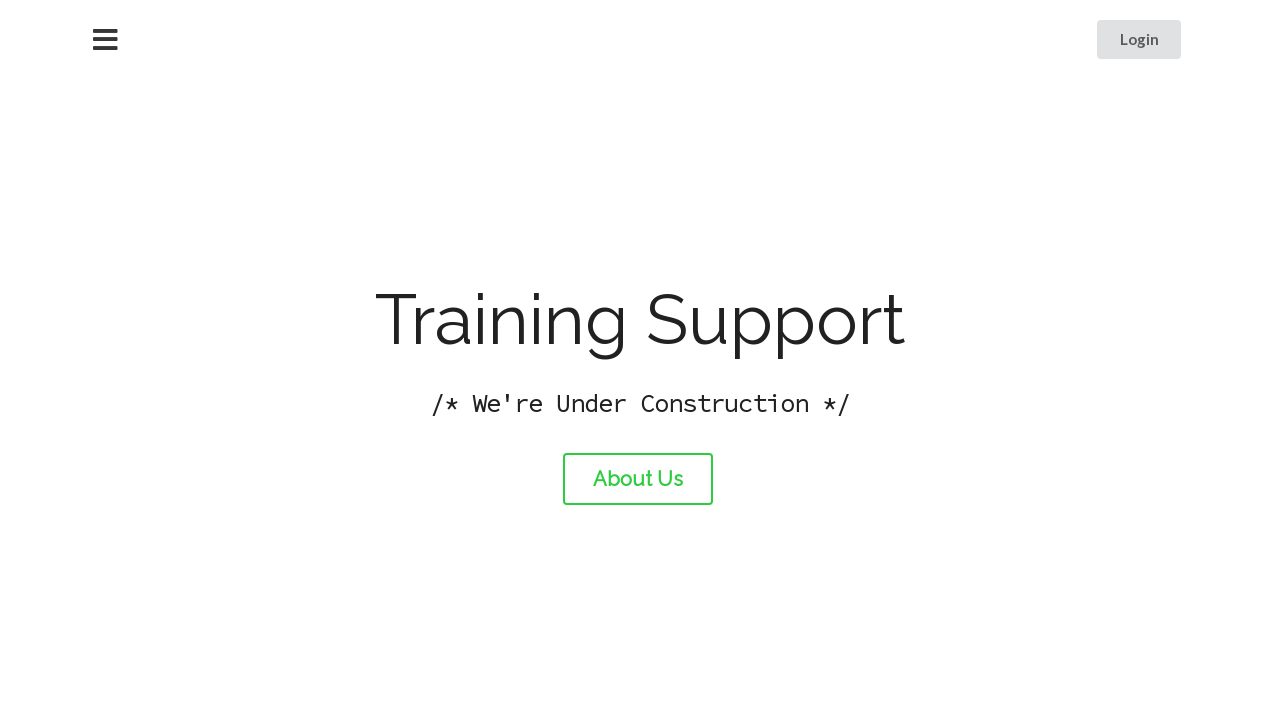

Clicked on the about link at (638, 479) on #about-link
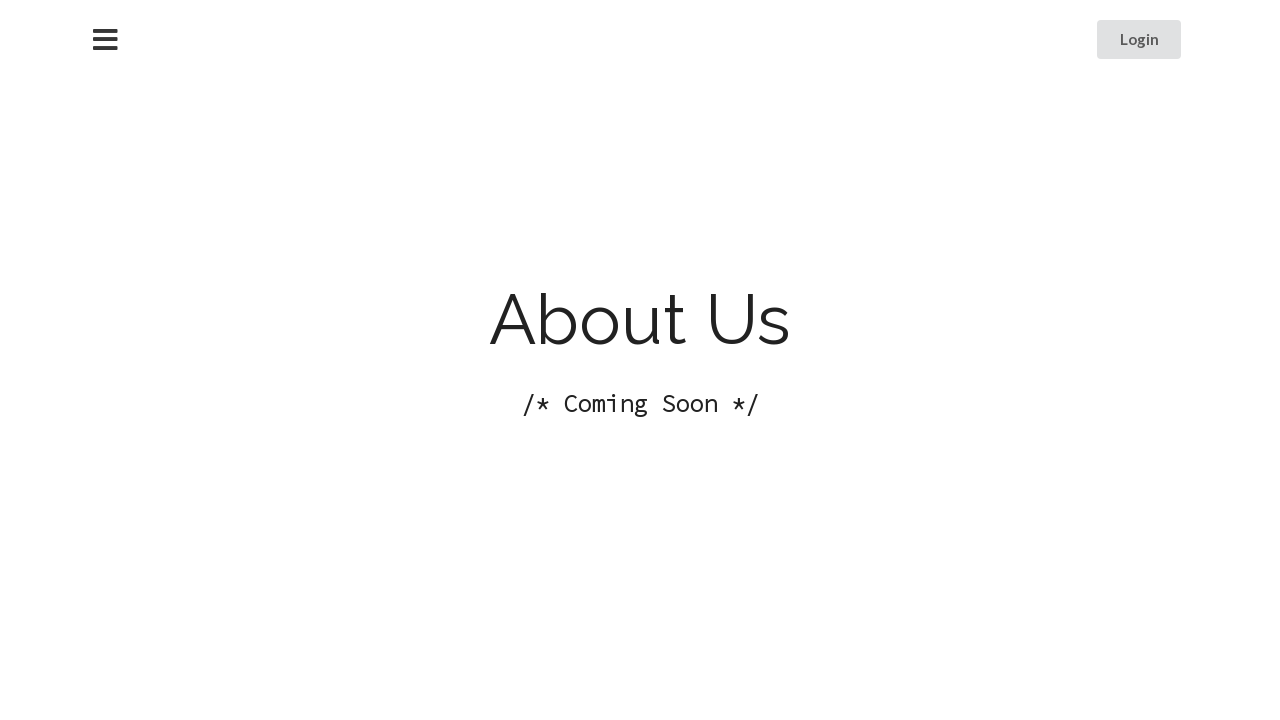

Waited for navigation to complete and page to load
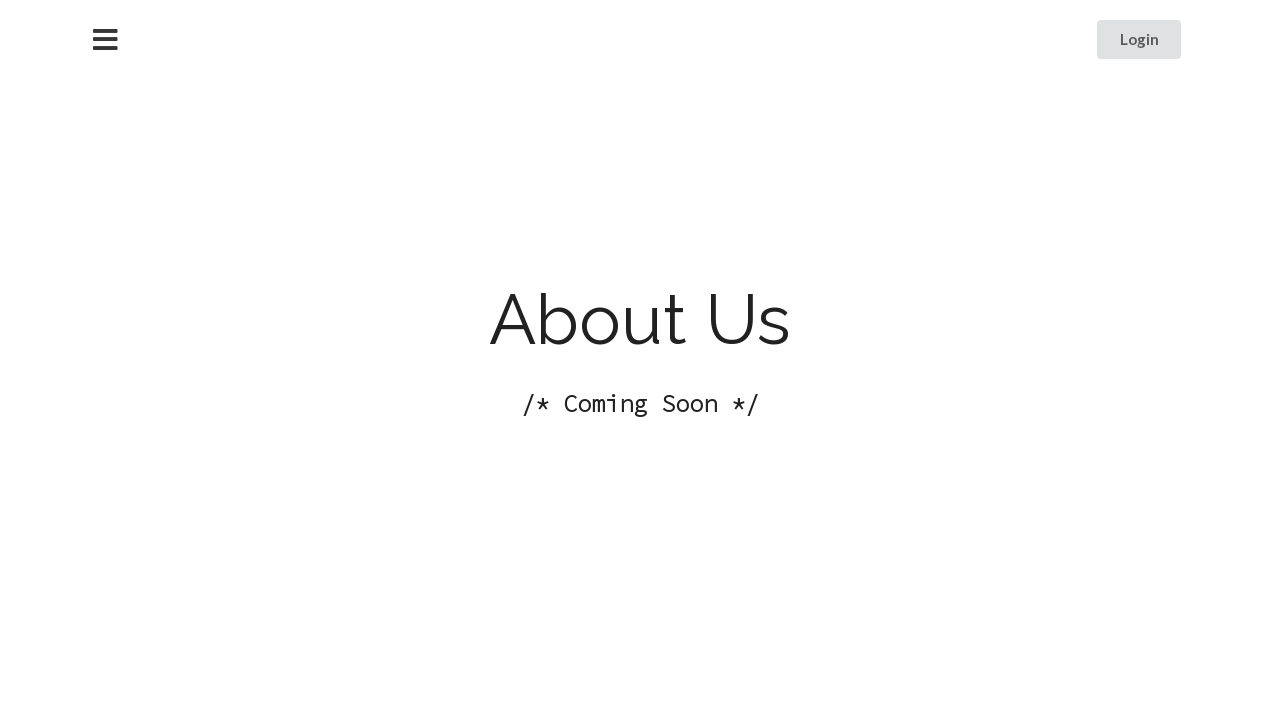

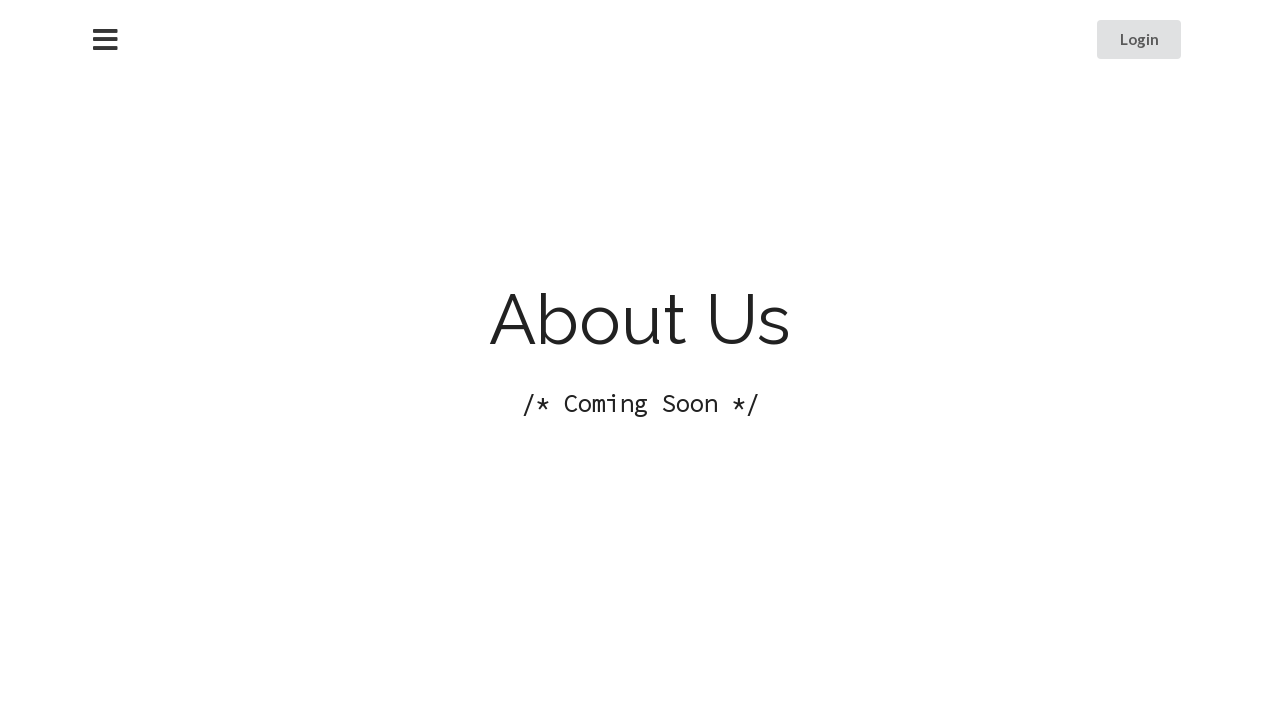